Navigates to the CMS government portal and verifies that the "New User Registration" link exists with its expected attributes (id, class, title, href).

Starting URL: https://portal.cms.gov/portal/

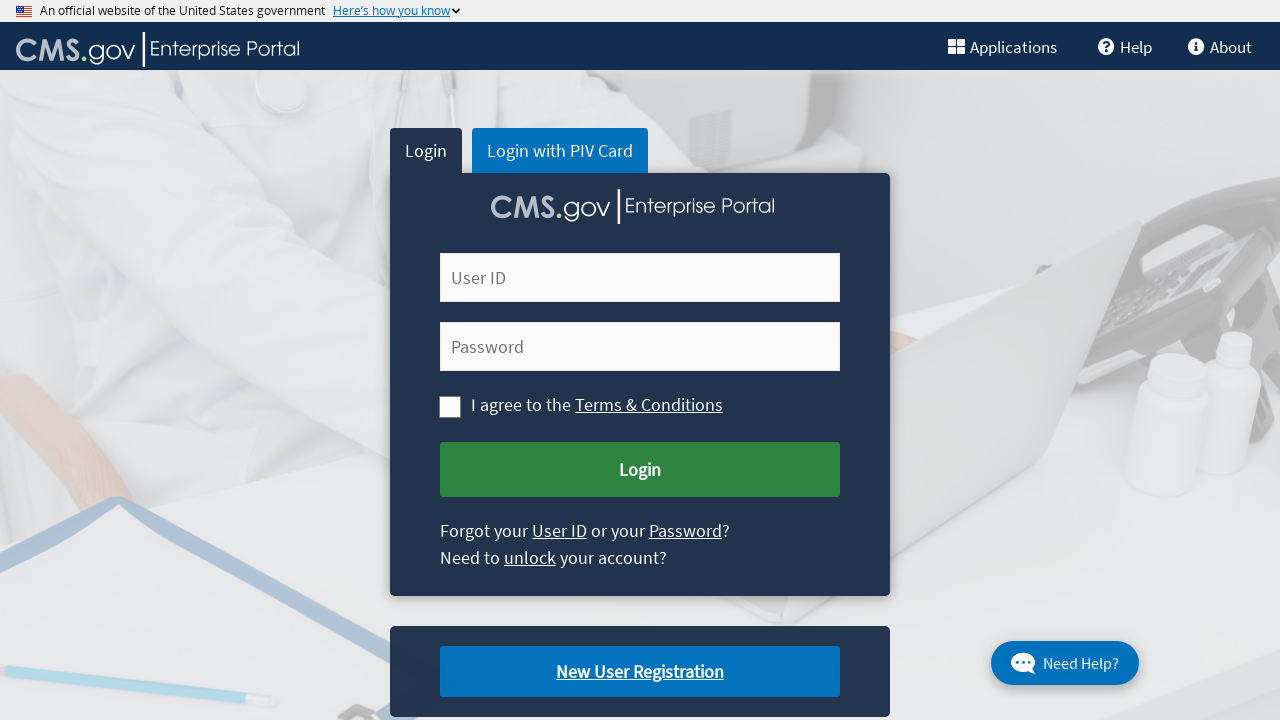

Navigated to CMS government portal at https://portal.cms.gov/portal/
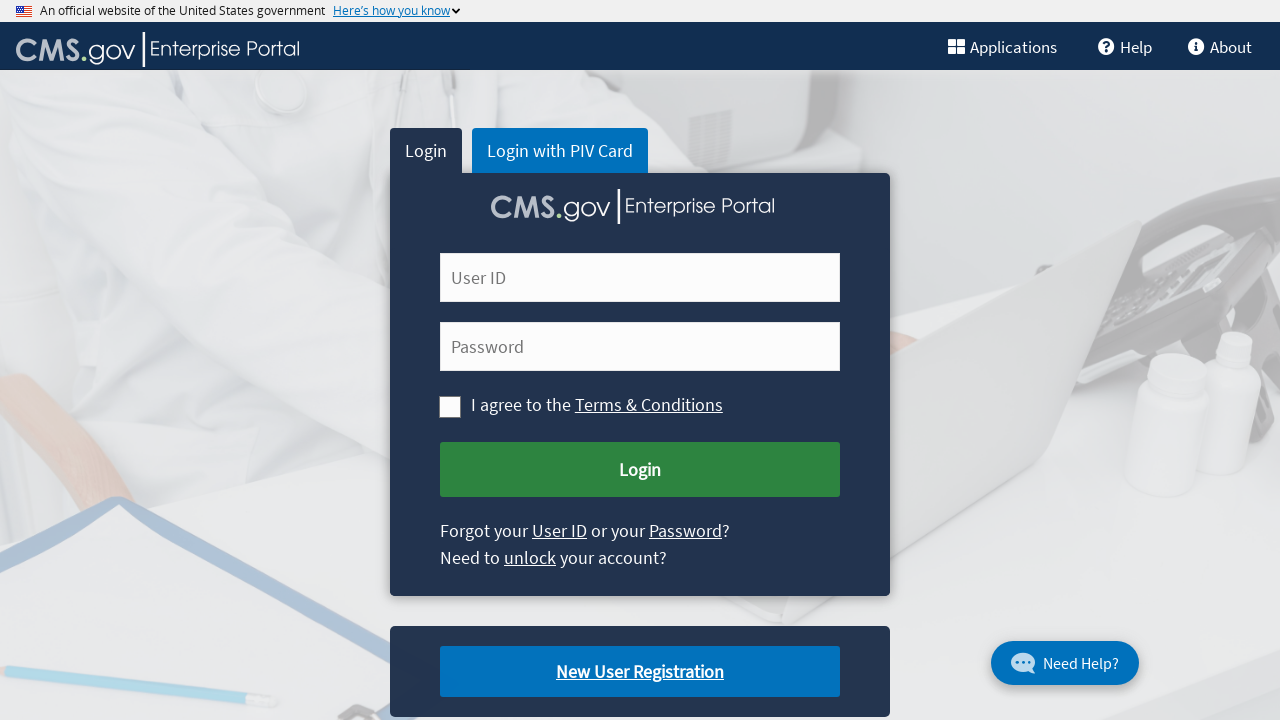

Located the 'New User Registration' link using XPath selector
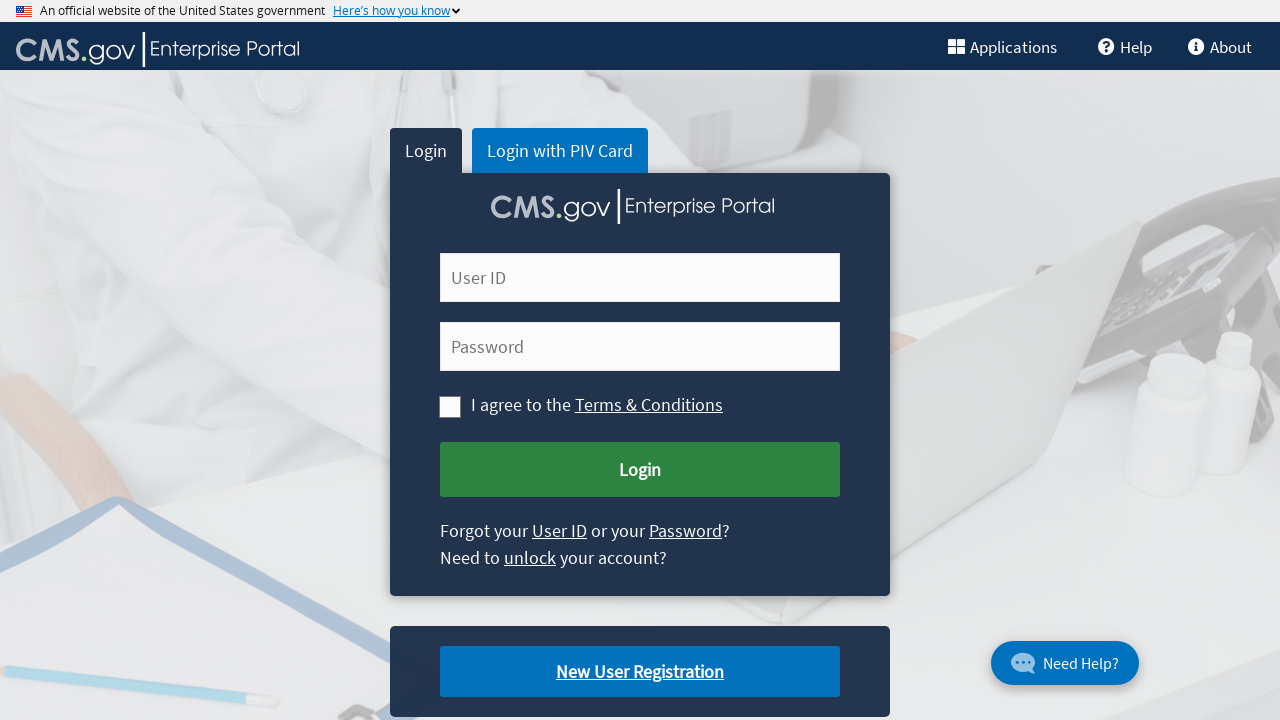

Verified that 'New User Registration' link is visible
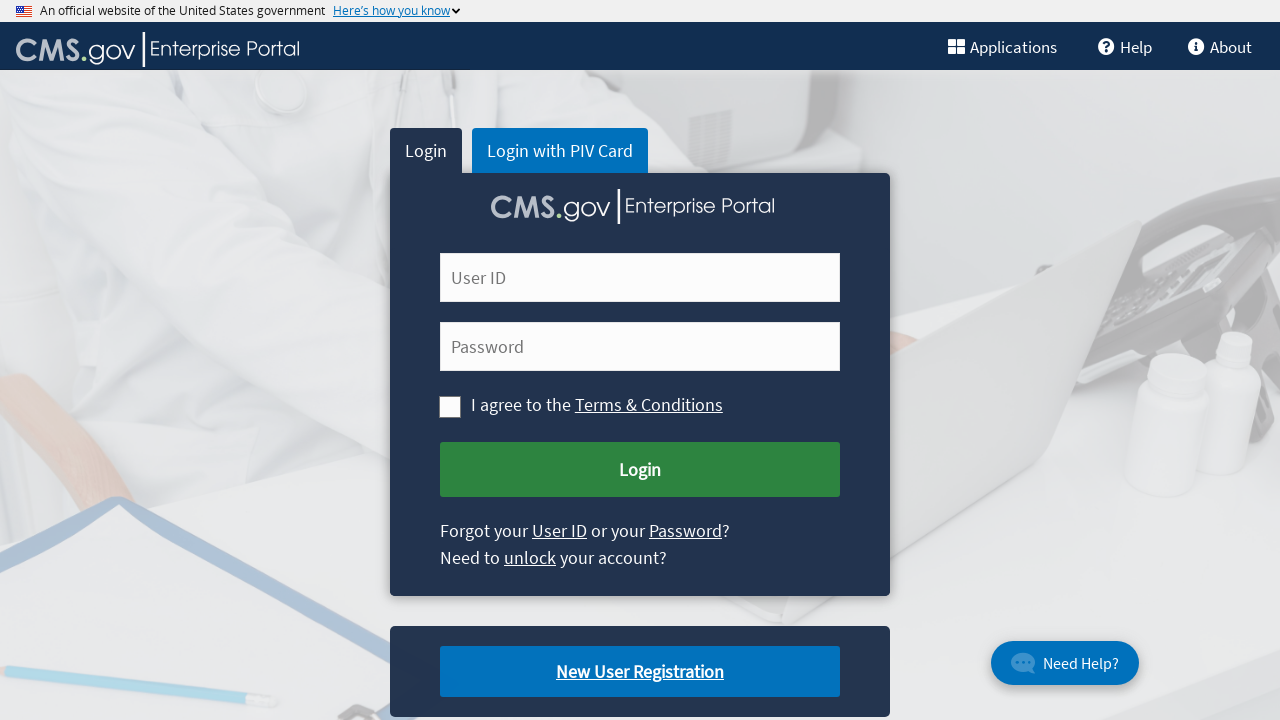

Retrieved id attribute value: cms-newuser-reg
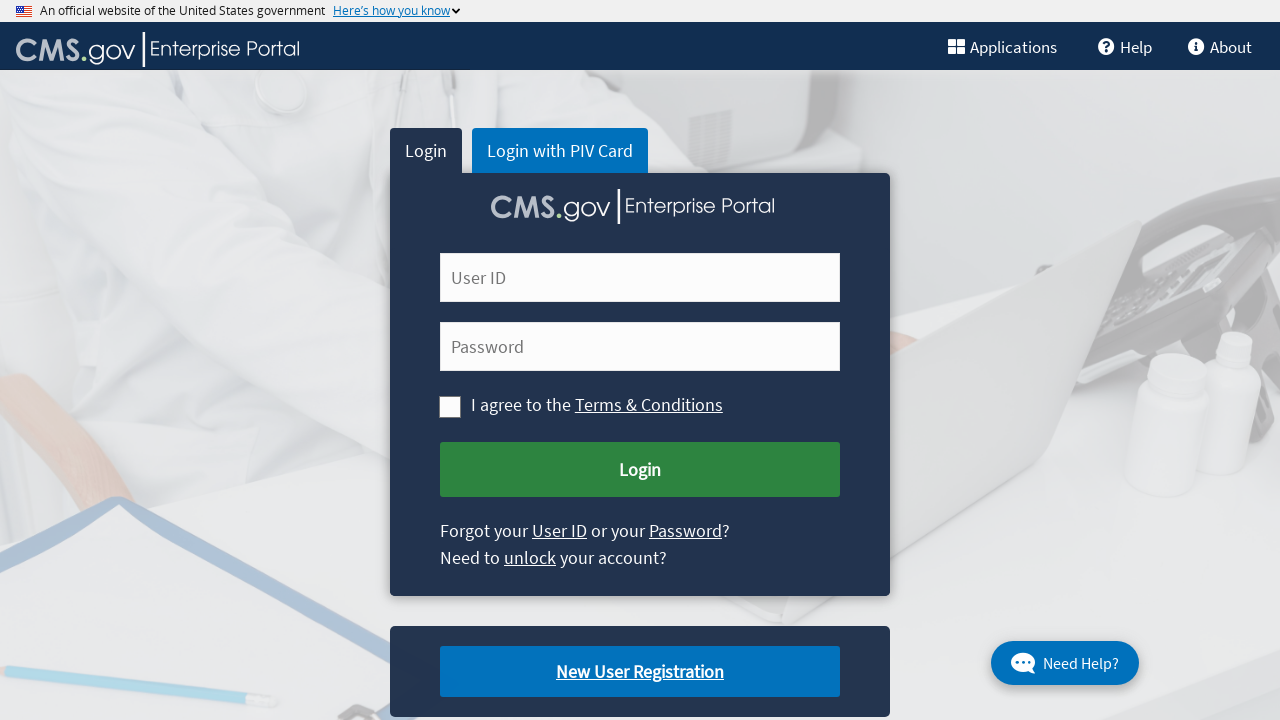

Retrieved class attribute value: cms-newuser-reg
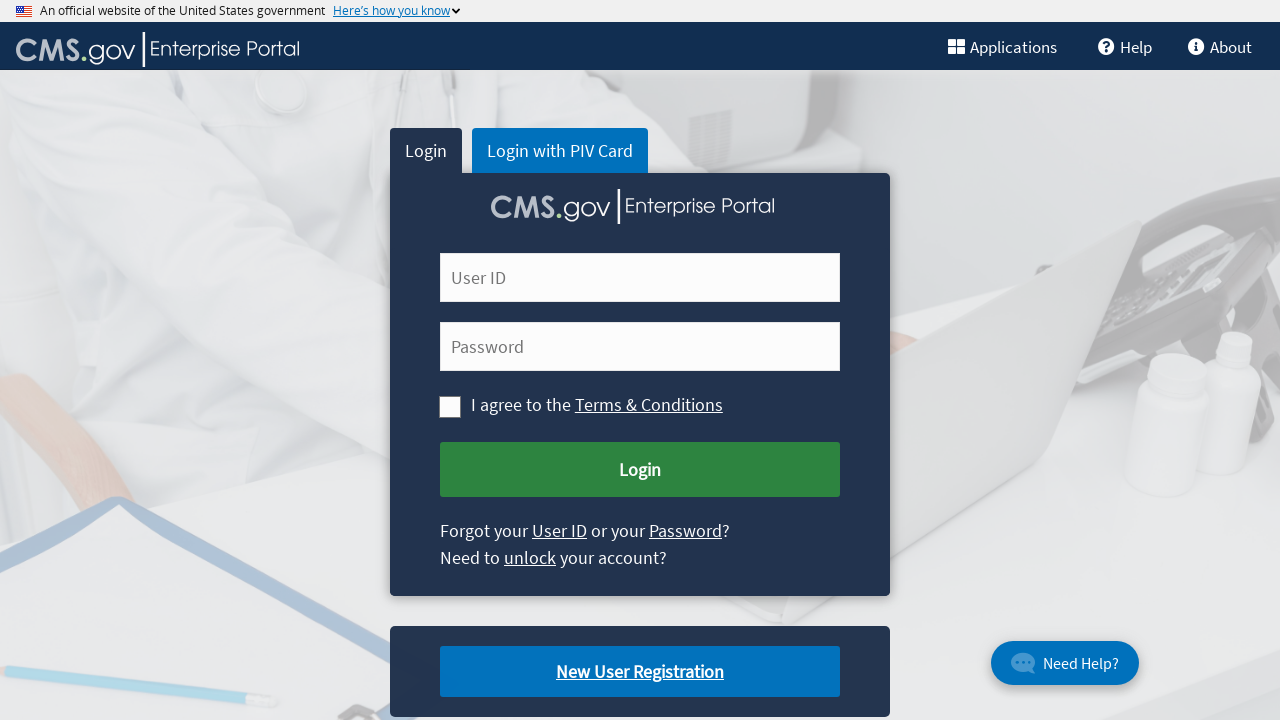

Retrieved title attribute value: New User Registration
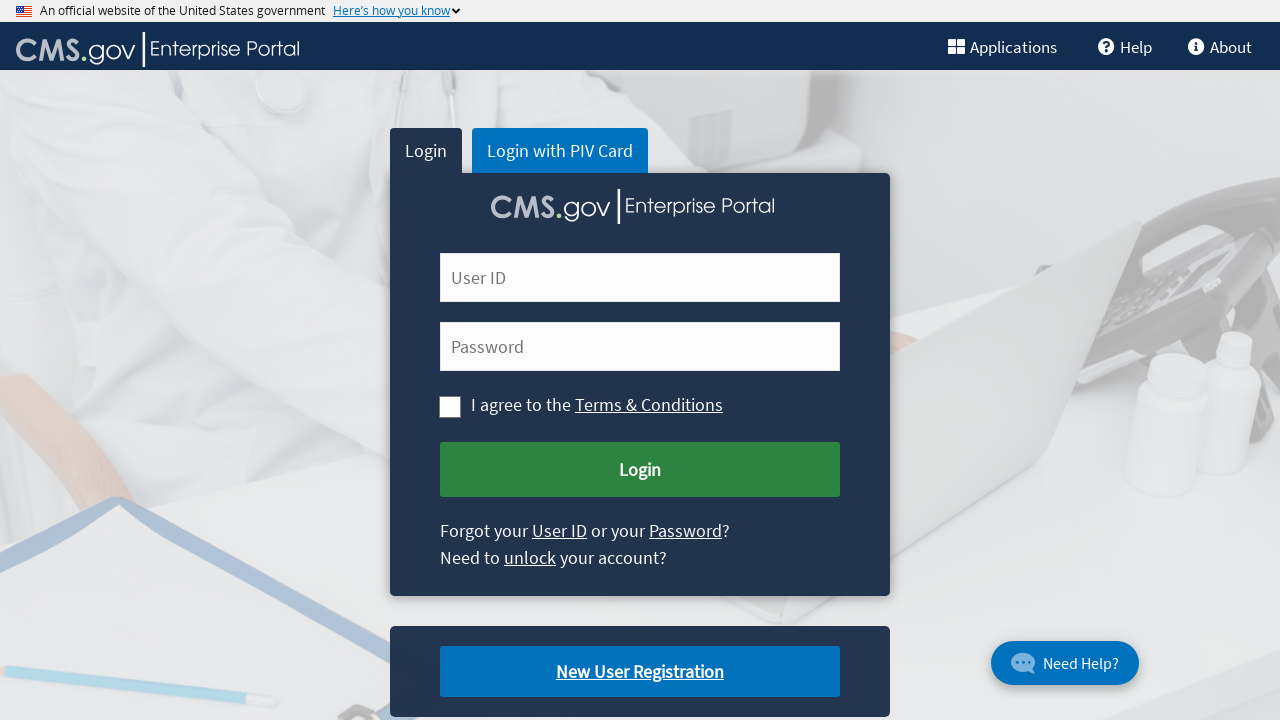

Retrieved href attribute value: /portal/newuserregistration
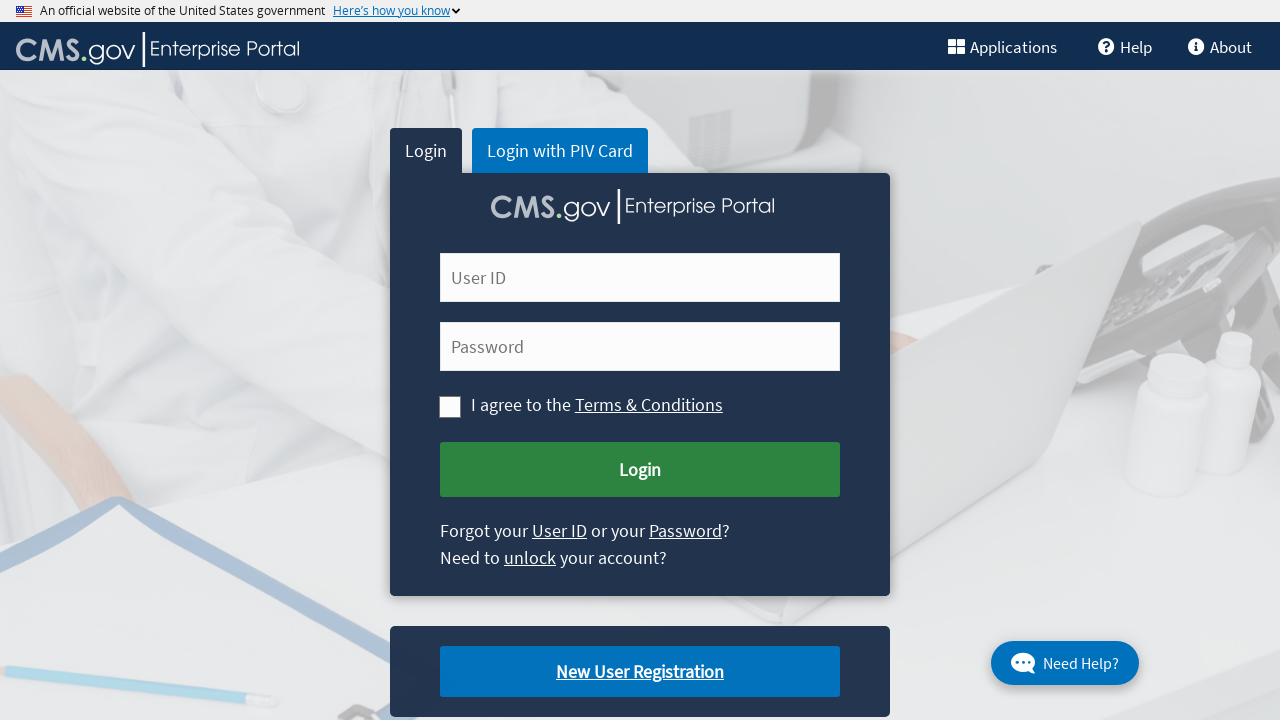

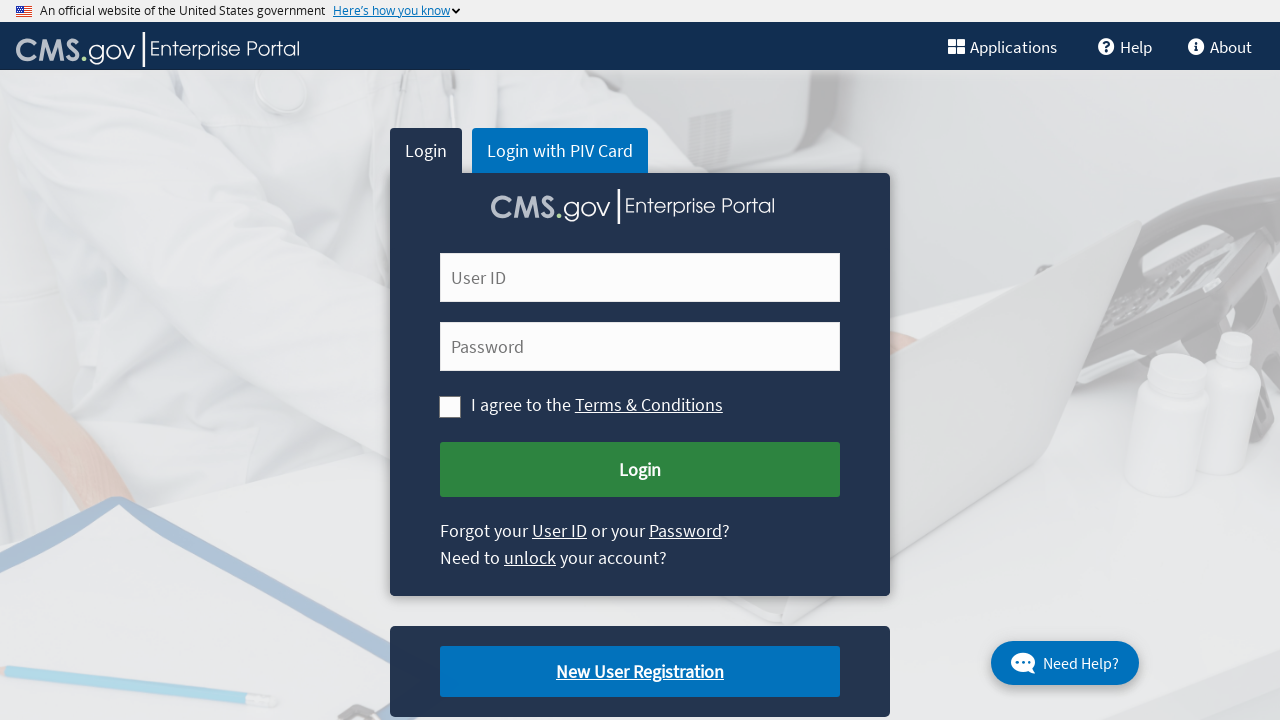